Navigates to the Rahul Shetty Academy Selenium Practice website to verify the page loads successfully.

Starting URL: https://rahulshettyacademy.com/seleniumPractise/

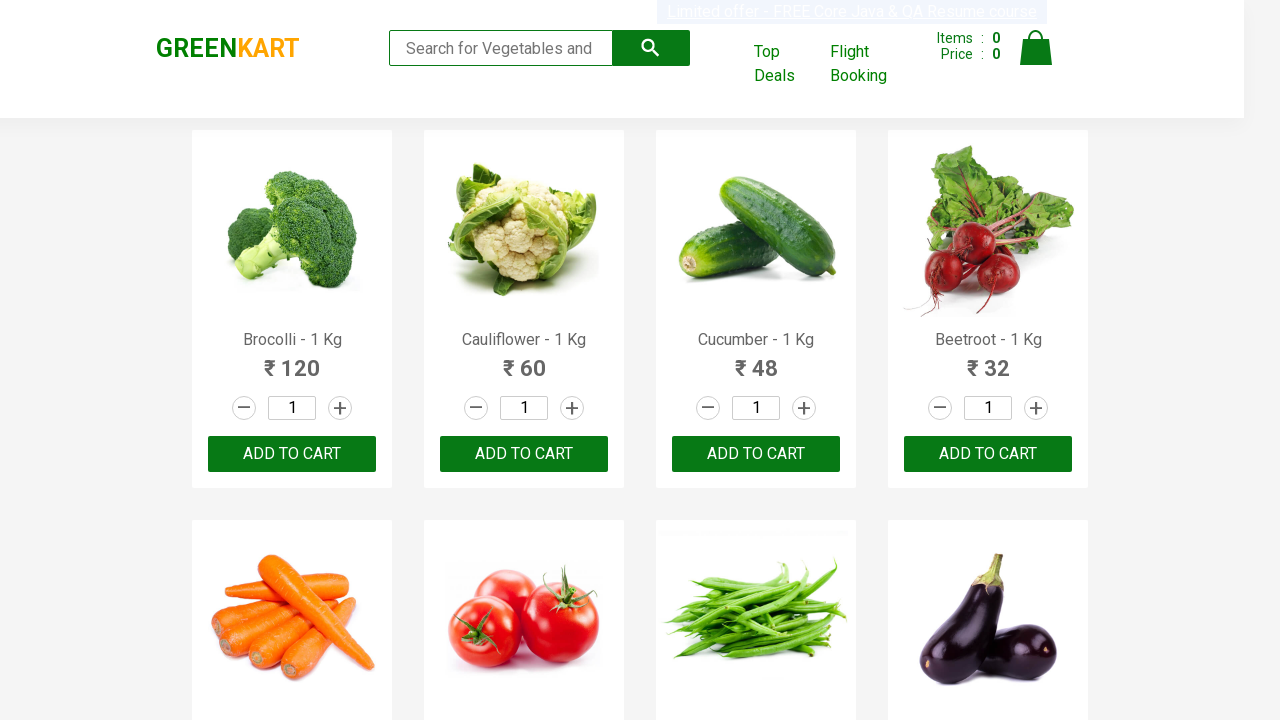

Navigated to Rahul Shetty Academy Selenium Practice website
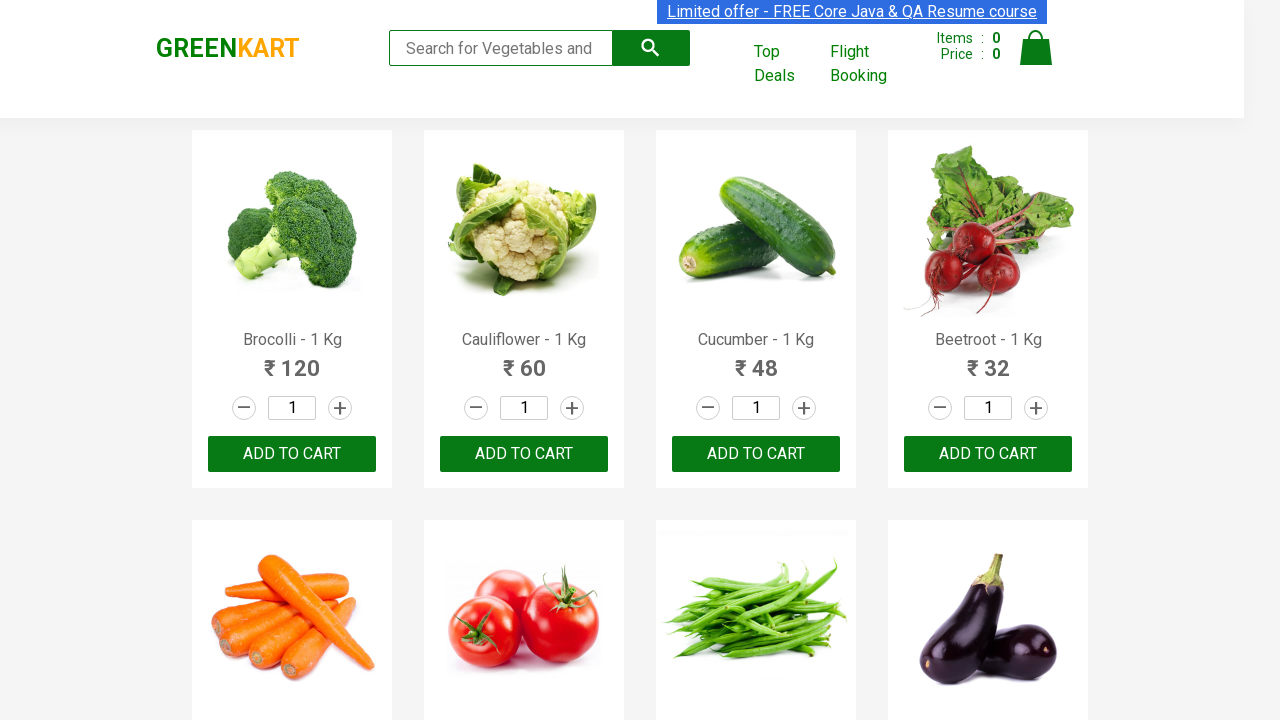

Page DOM content loaded successfully
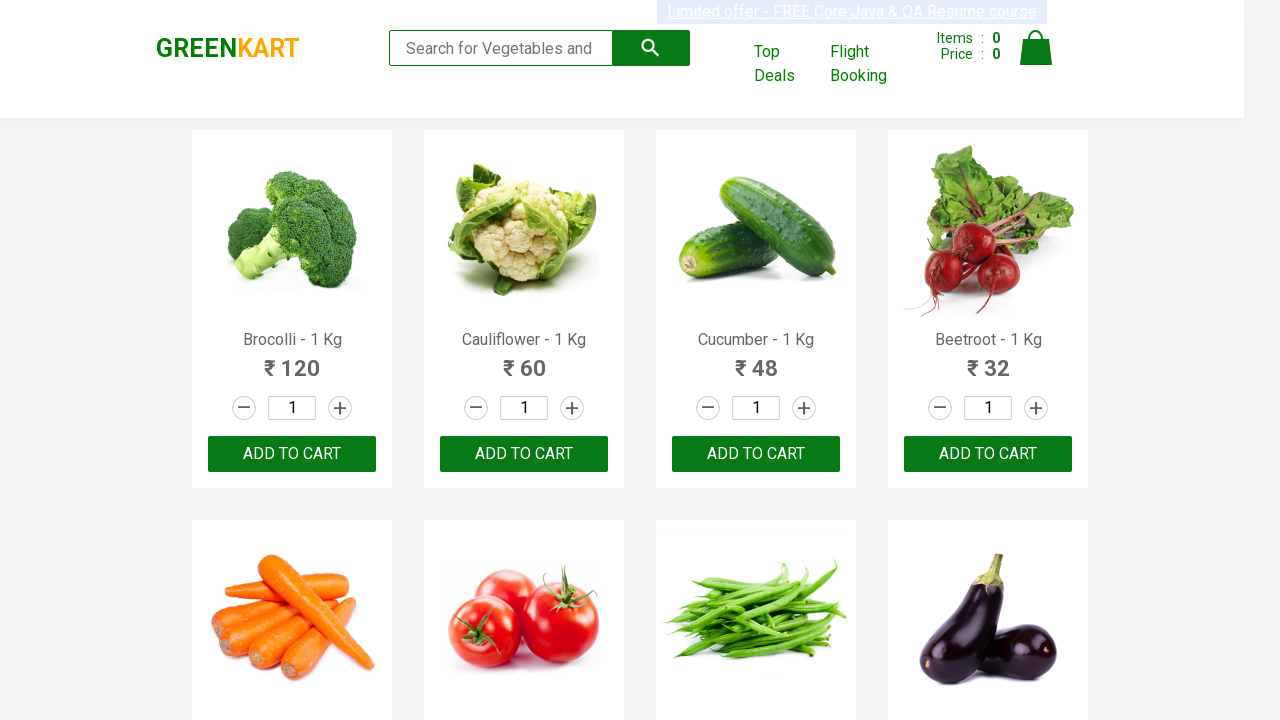

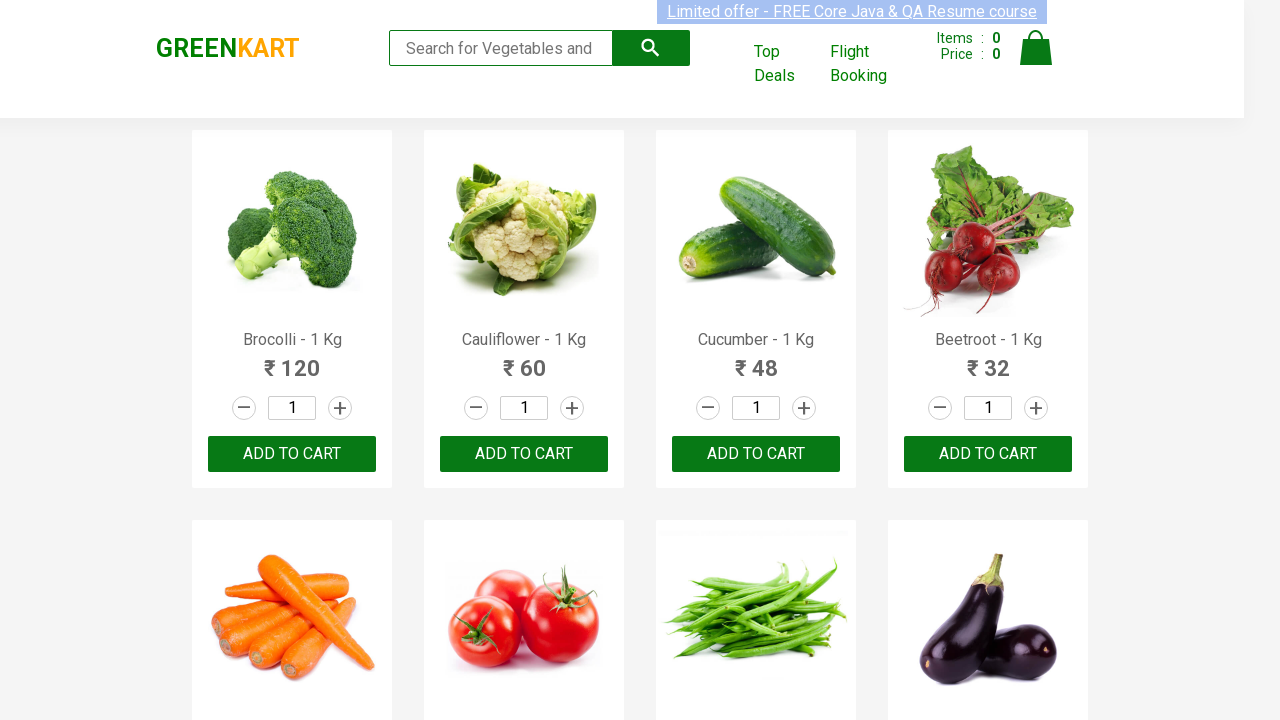